Tests drag and drop functionality within an iframe by dragging an element and dropping it onto another element

Starting URL: https://jqueryui.com/droppable/

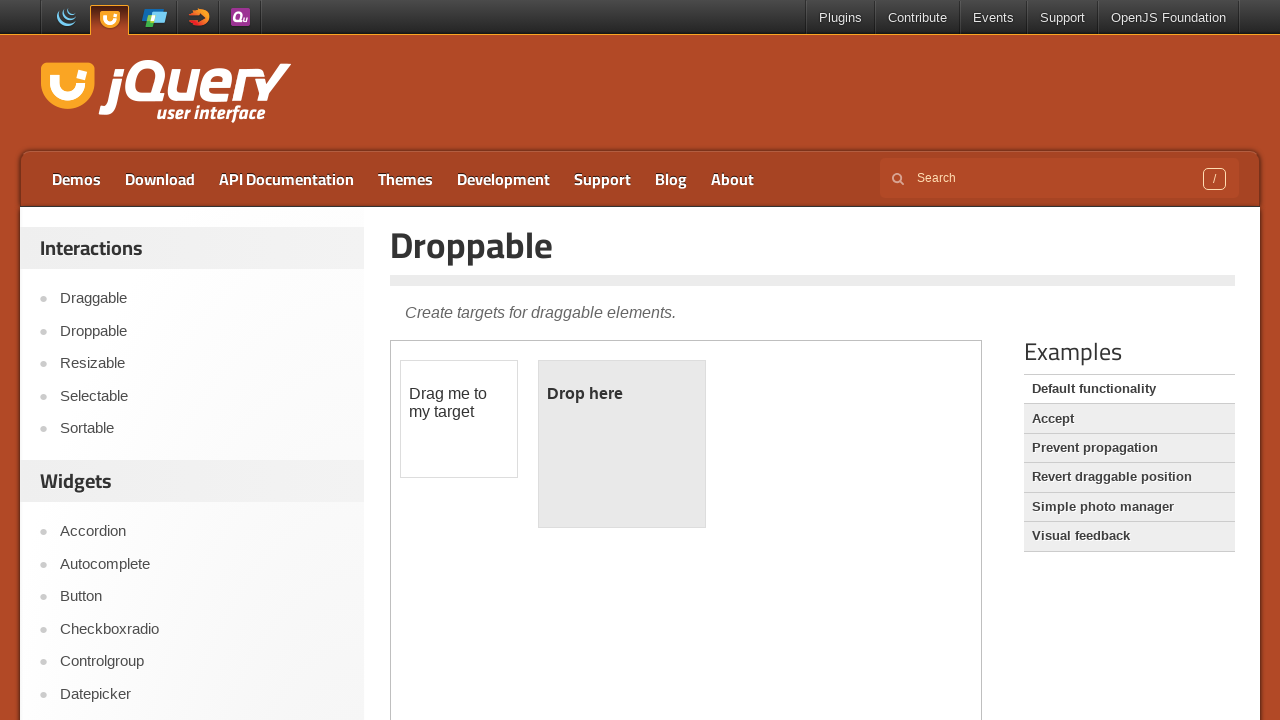

Located the first iframe containing the drag and drop demo
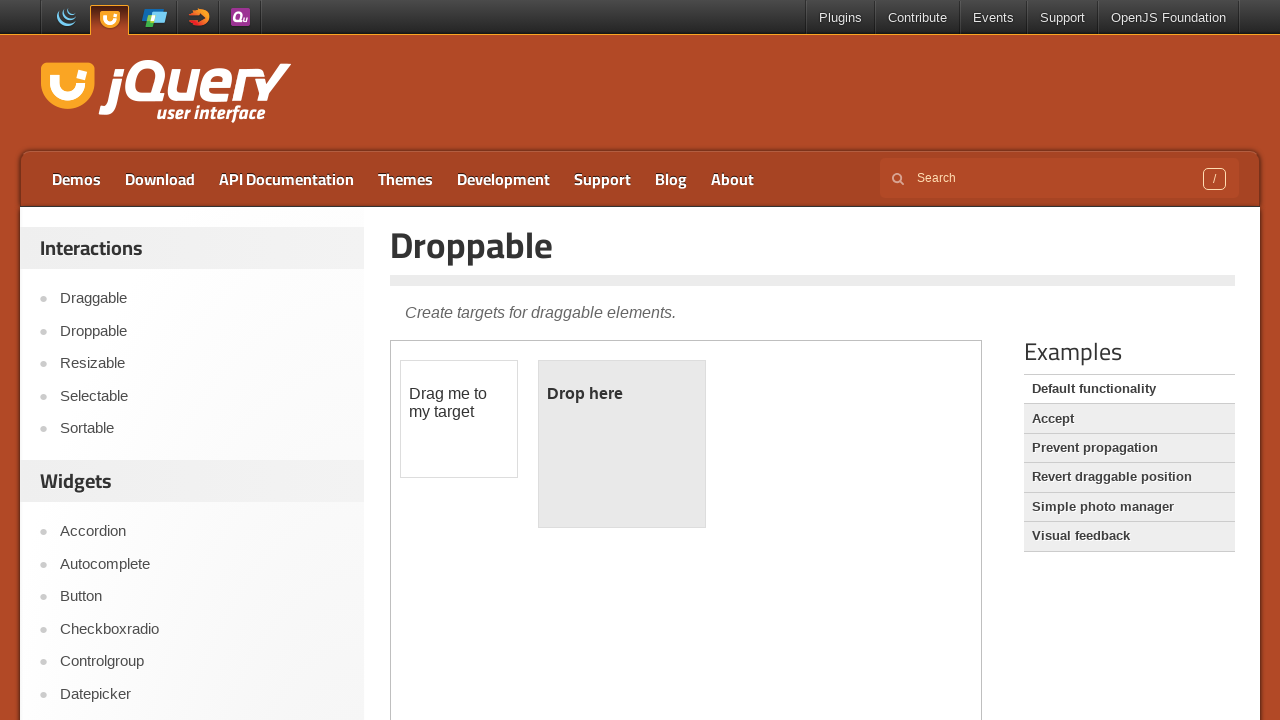

Located the draggable element with id 'draggable' within the iframe
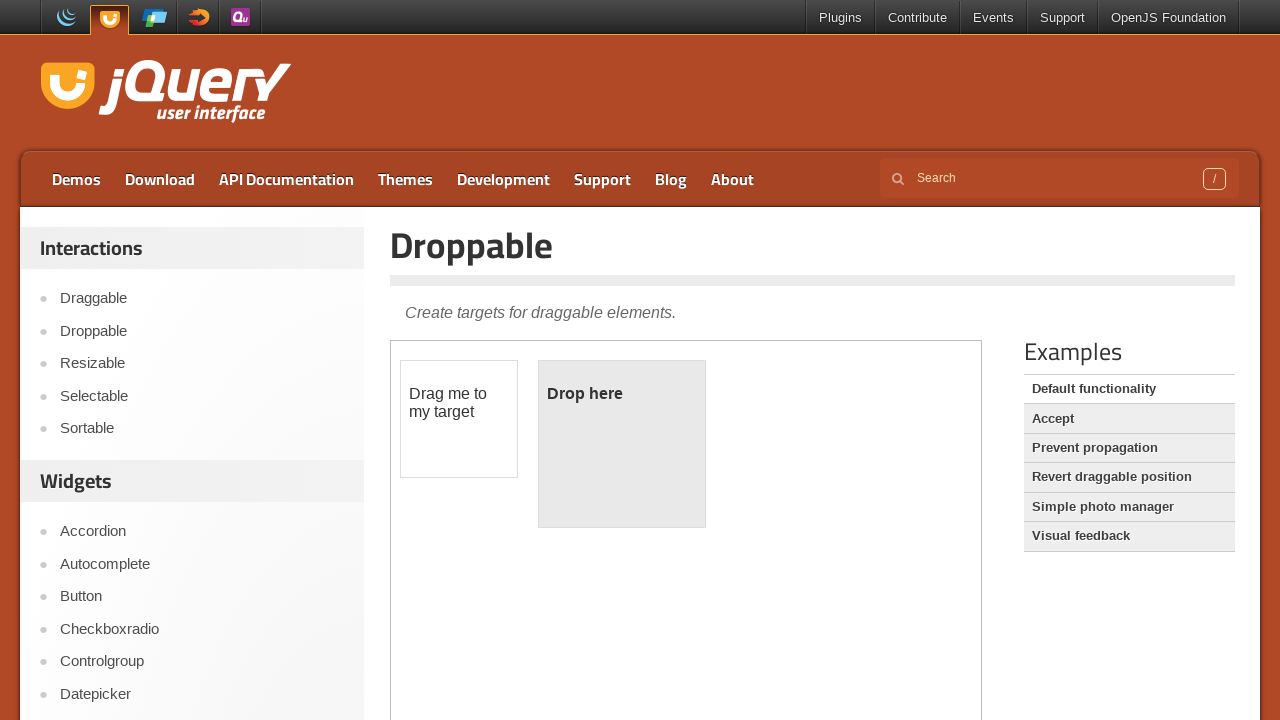

Located the droppable element with id 'droppable' within the iframe
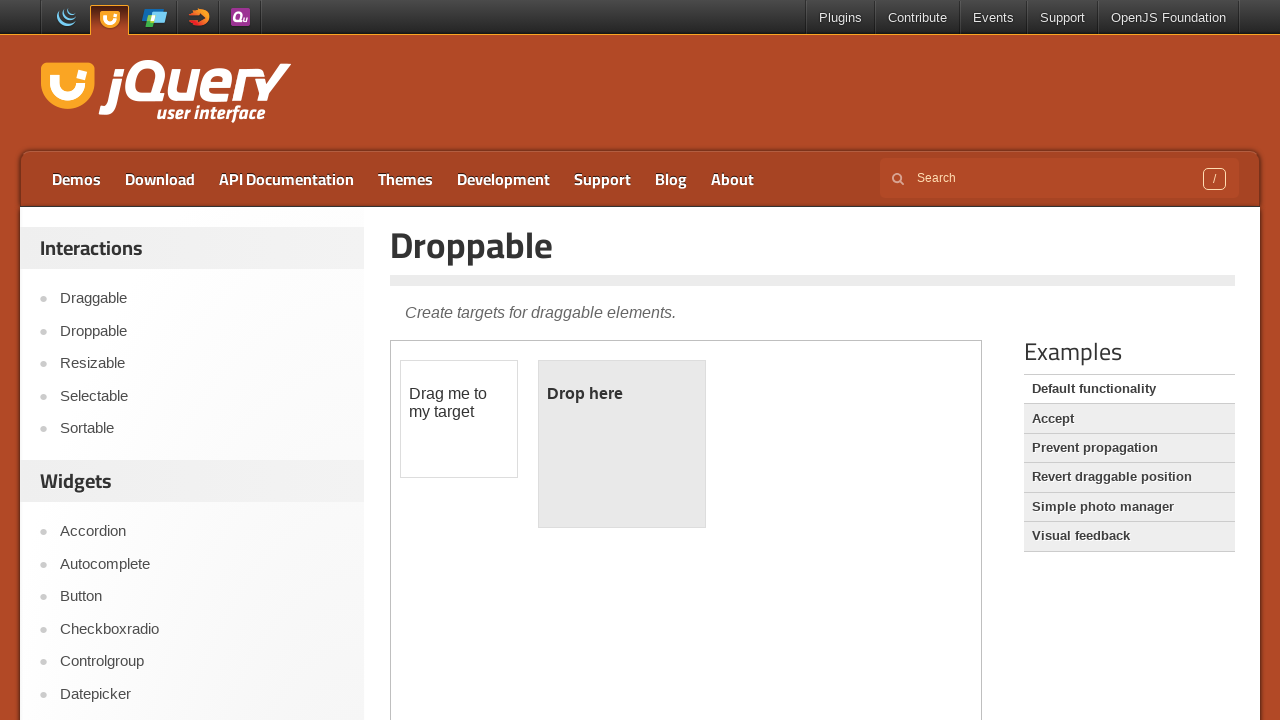

Dragged draggable element onto droppable element at (622, 444)
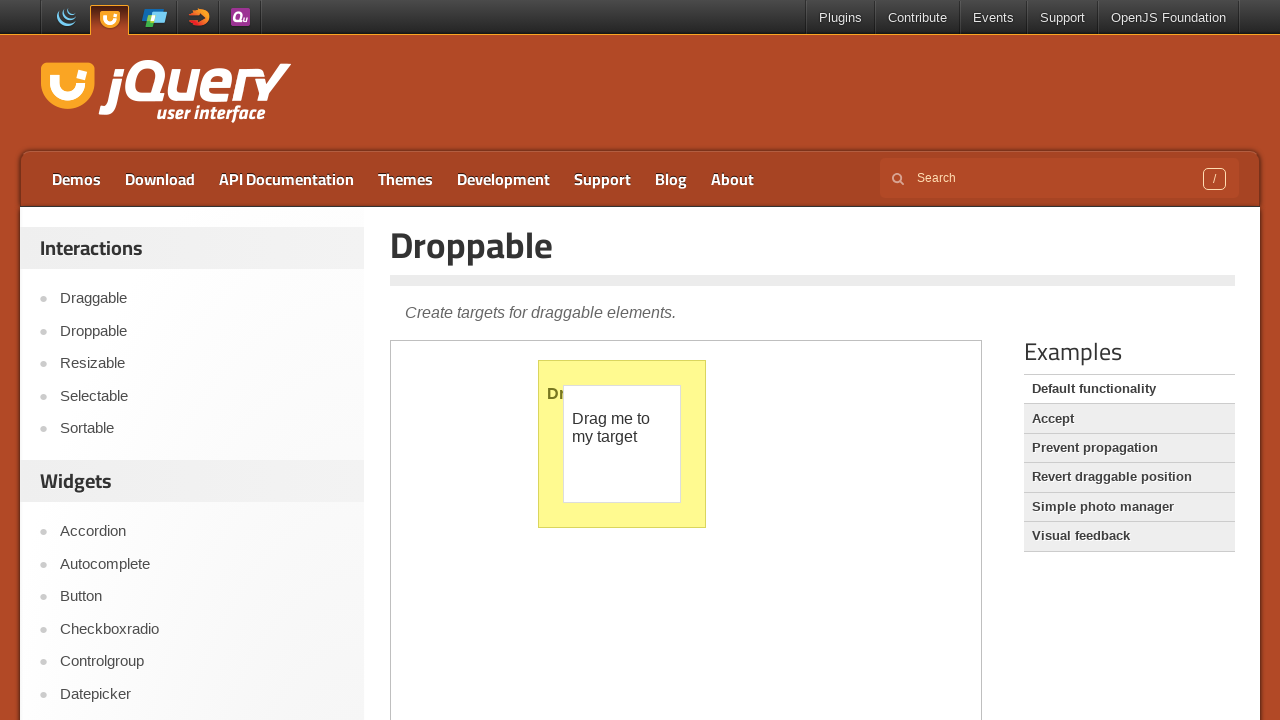

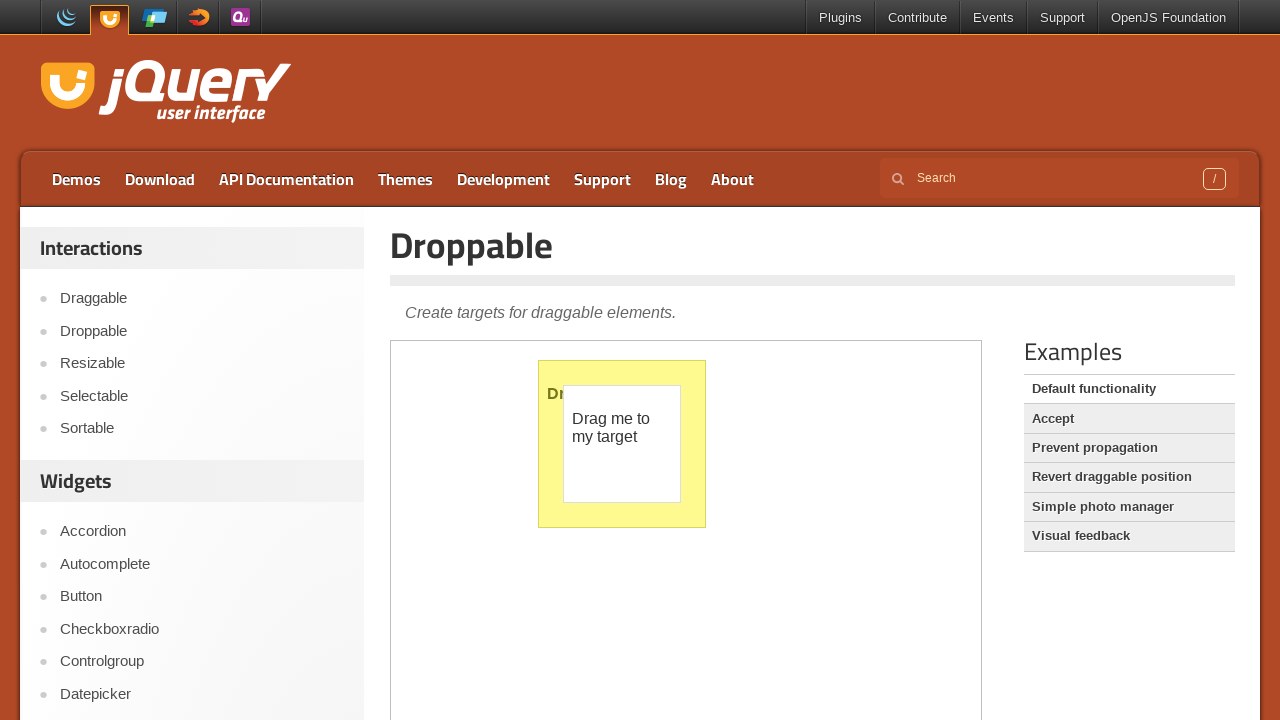